Tests radio button selection in the contact us section by selecting the "Yes" radio button

Starting URL: https://cbarnc.github.io/Group3-repo-projects/

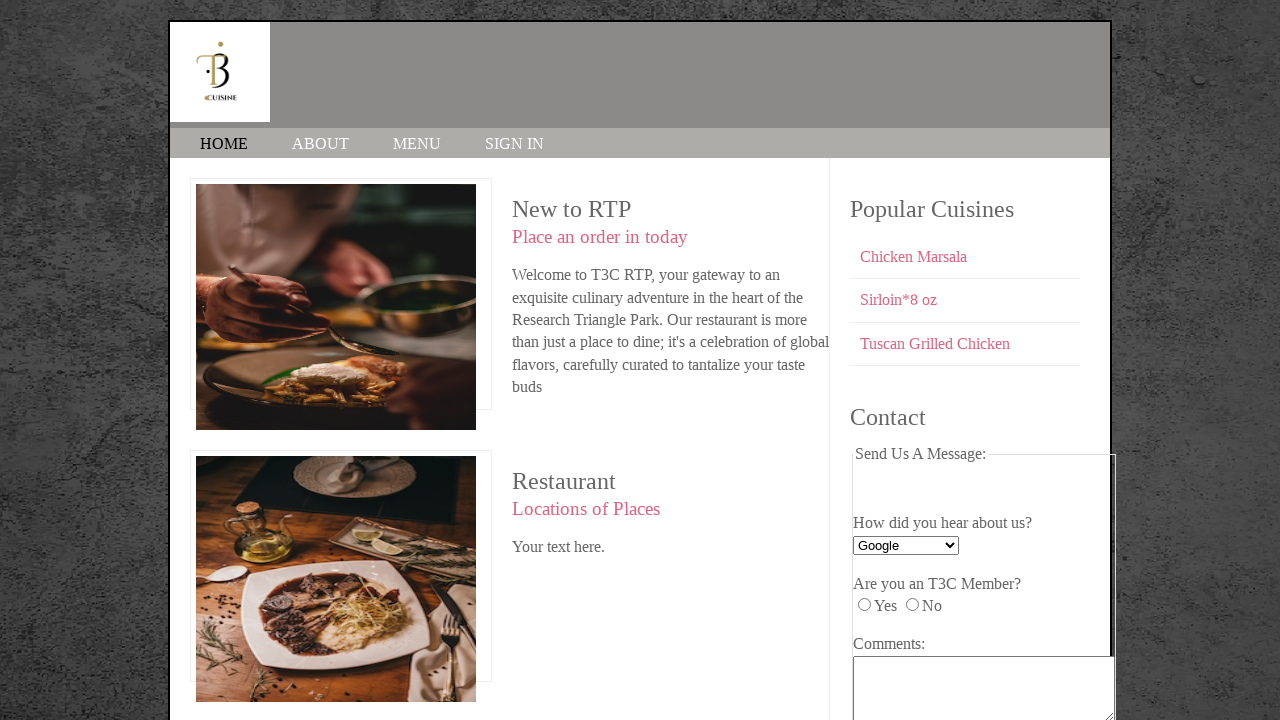

Clicked the 'Yes' radio button in the contact us section at (864, 605) on input[name='T3C_member'][value='yes']
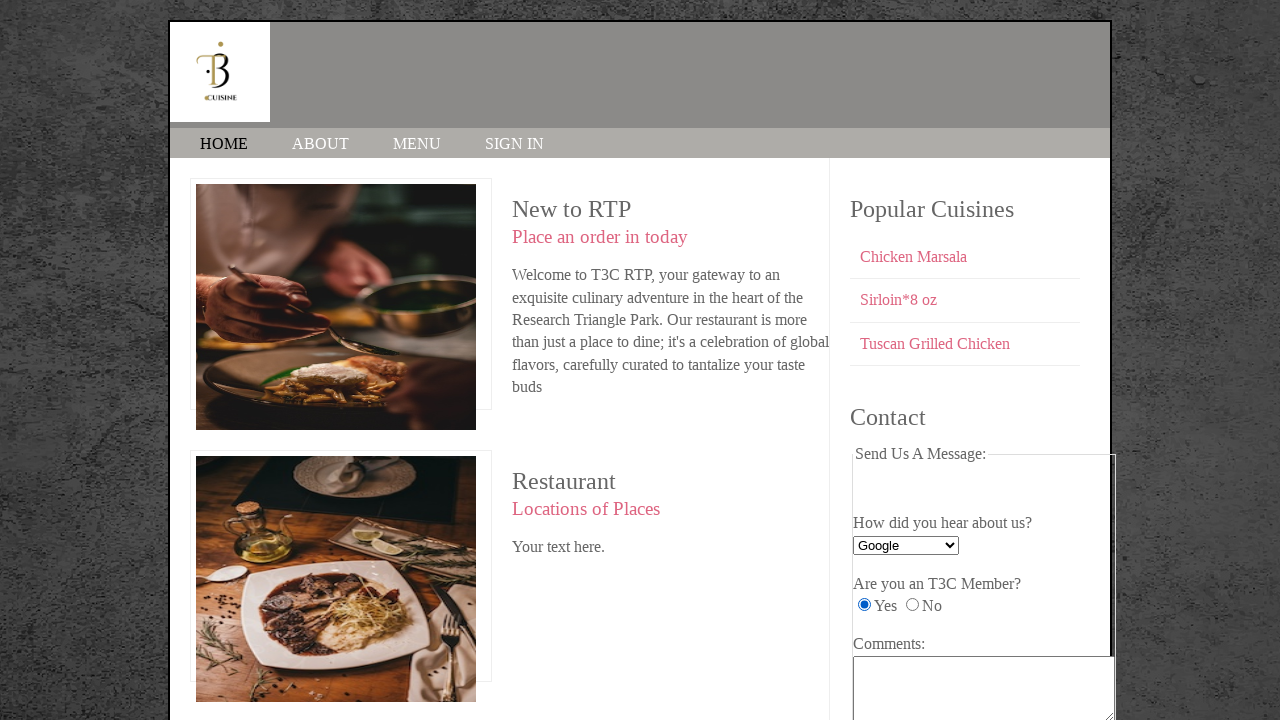

Waited 1 second to confirm radio button selection
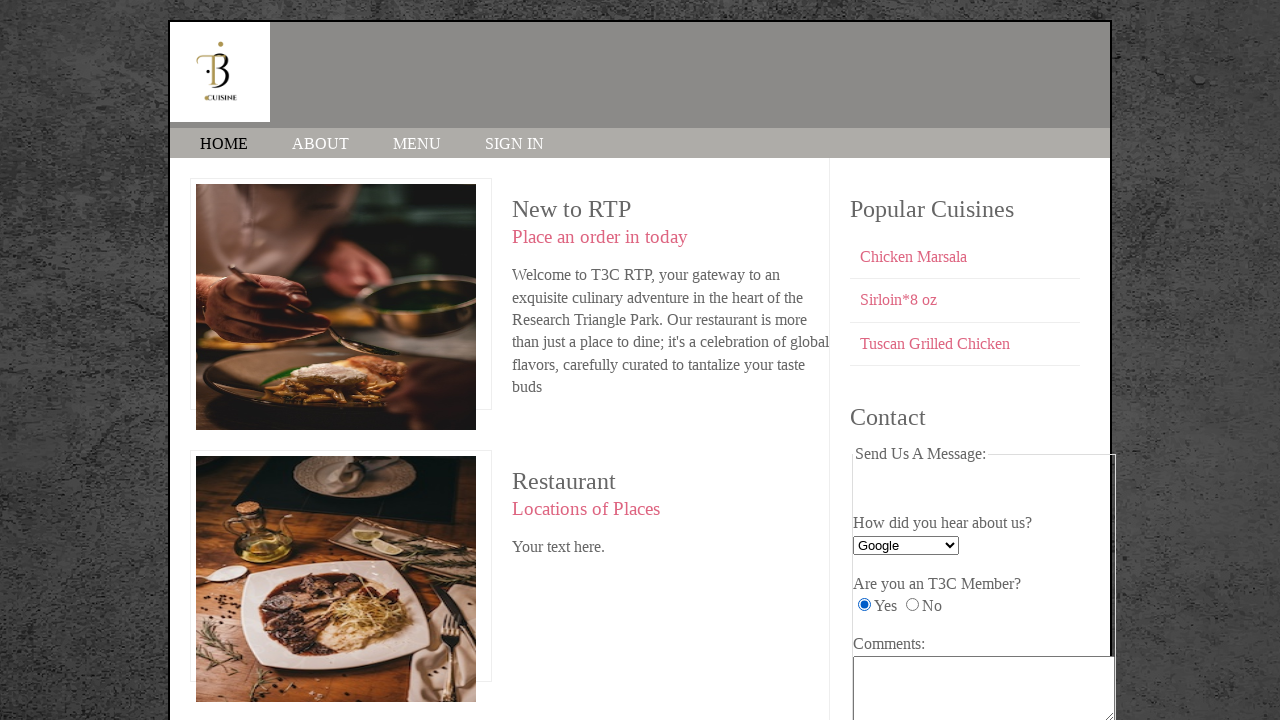

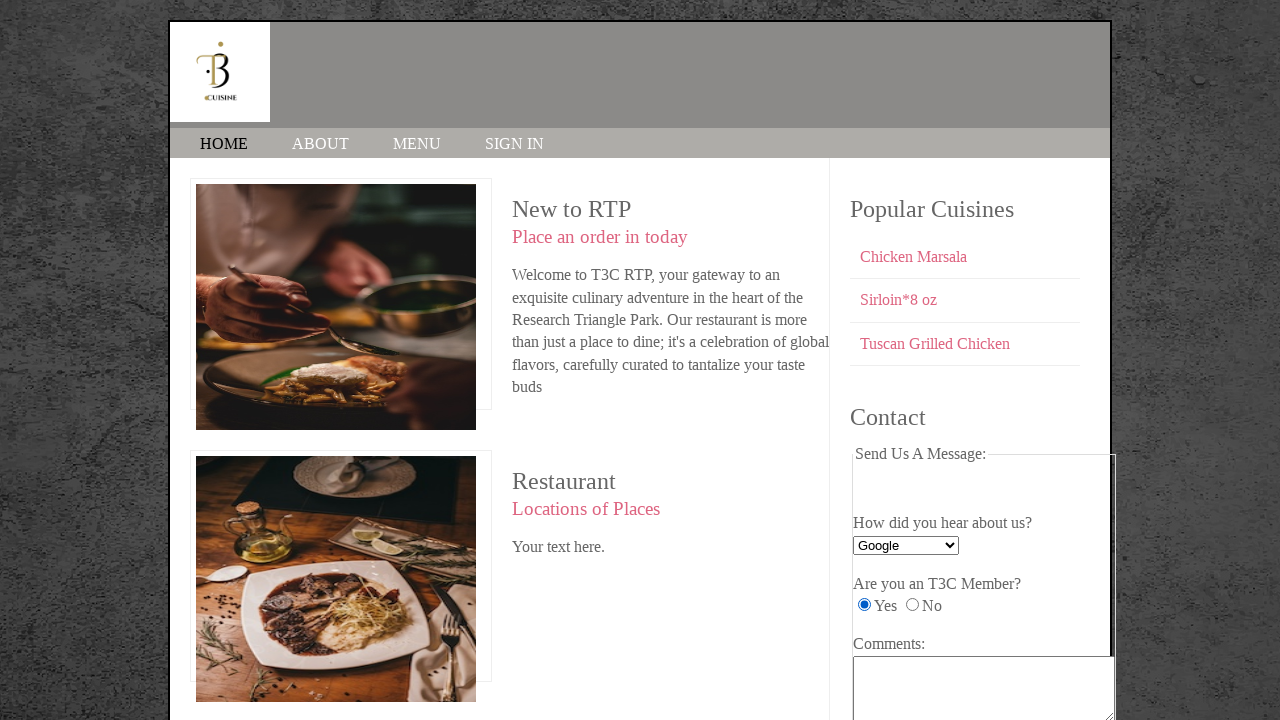